Tests checkbox toggle functionality on Angular Material demo - checks two checkboxes, then unchecks them

Starting URL: https://material.angular.io/components/checkbox/examples

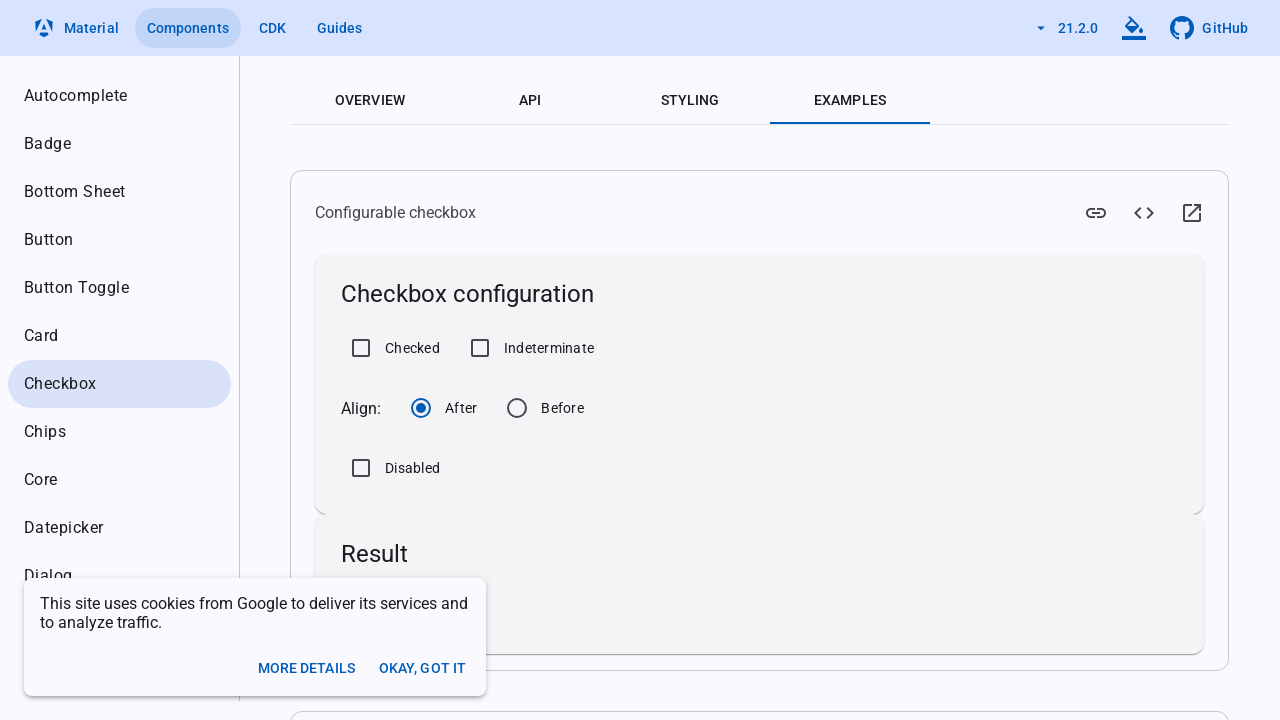

Waited for checkbox elements to load on Angular Material demo page
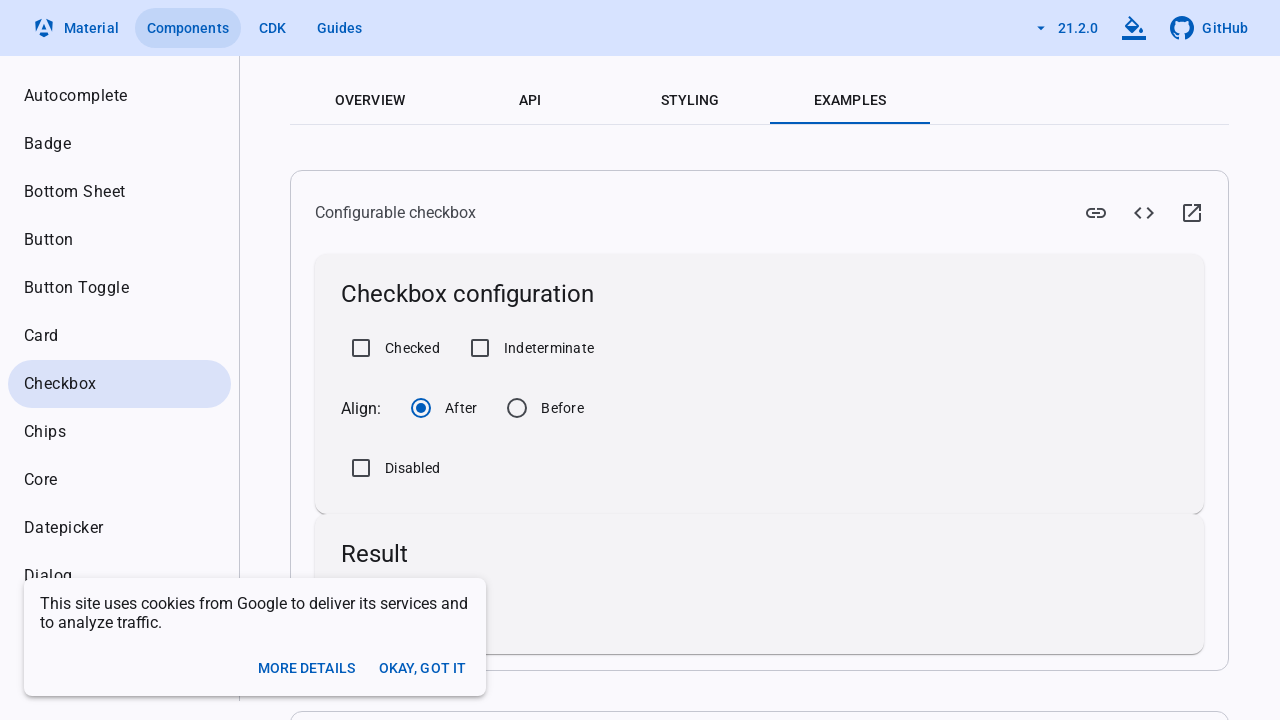

Clicked first checkbox to select it at (480, 348) on xpath=//input[@id='mat-mdc-checkbox-1-input']
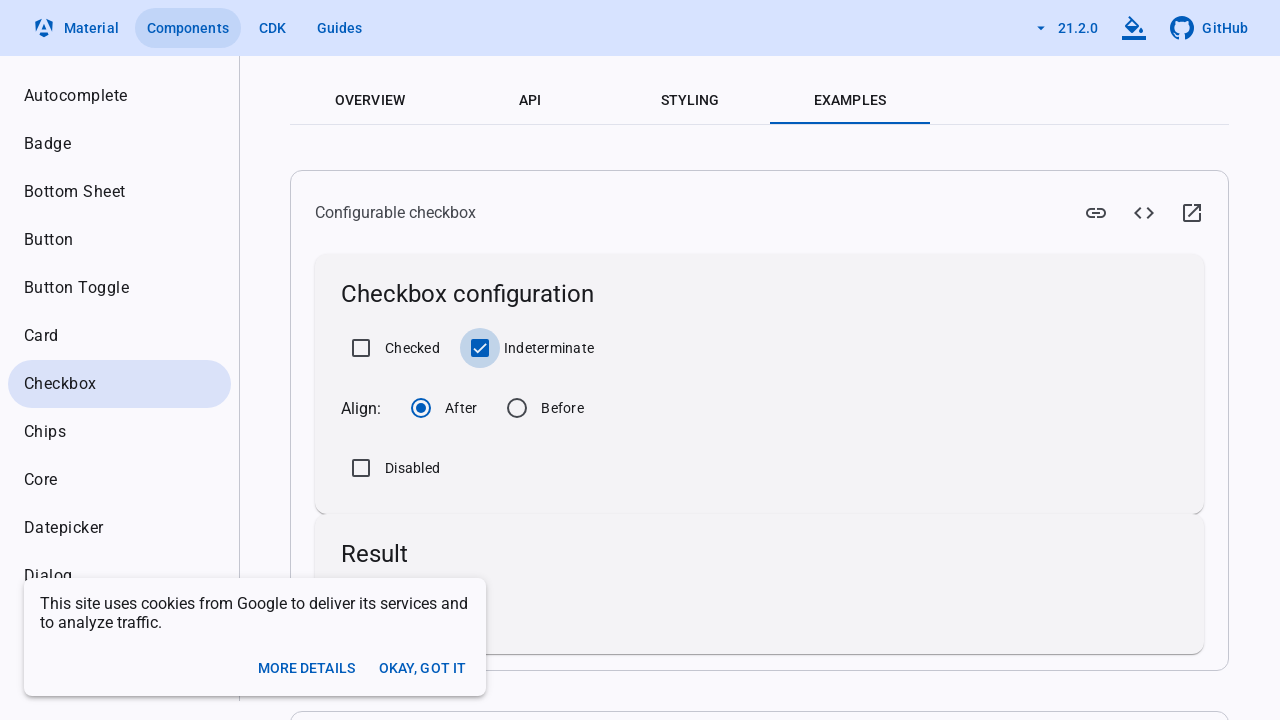

Clicked second checkbox to select it at (361, 468) on xpath=//input[@id='mat-mdc-checkbox-2-input']
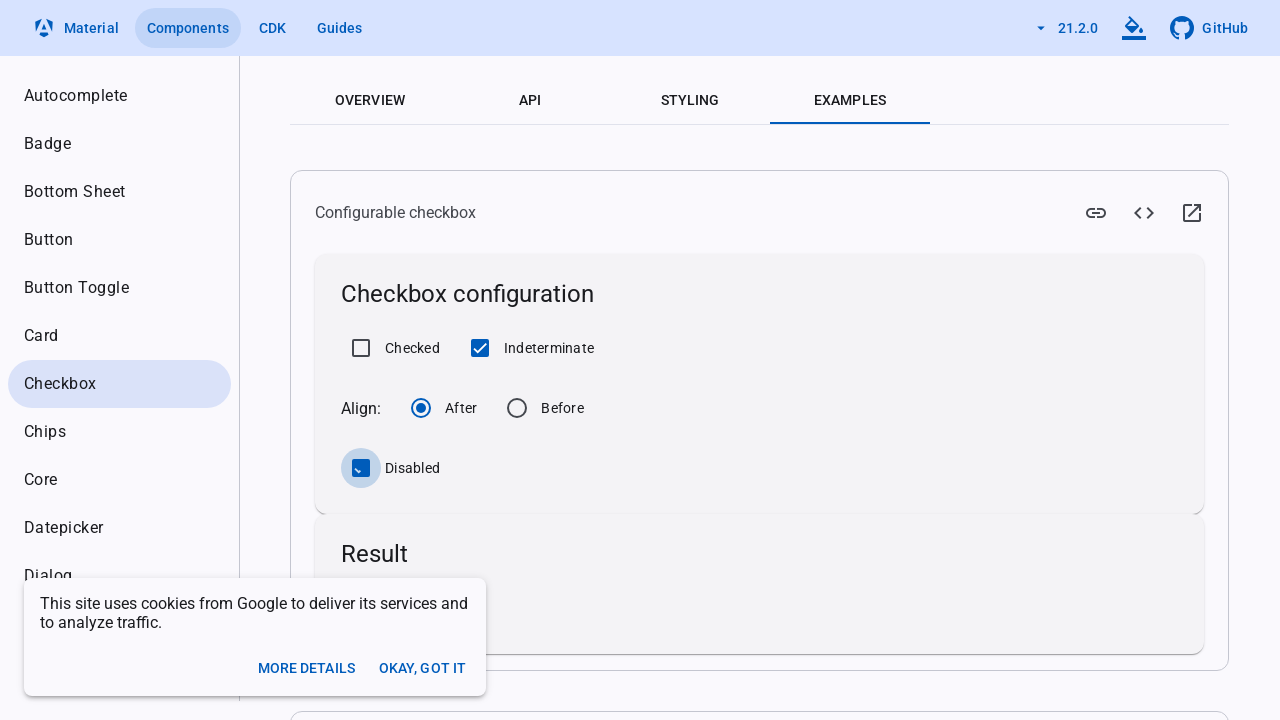

Verified both checkboxes are checked
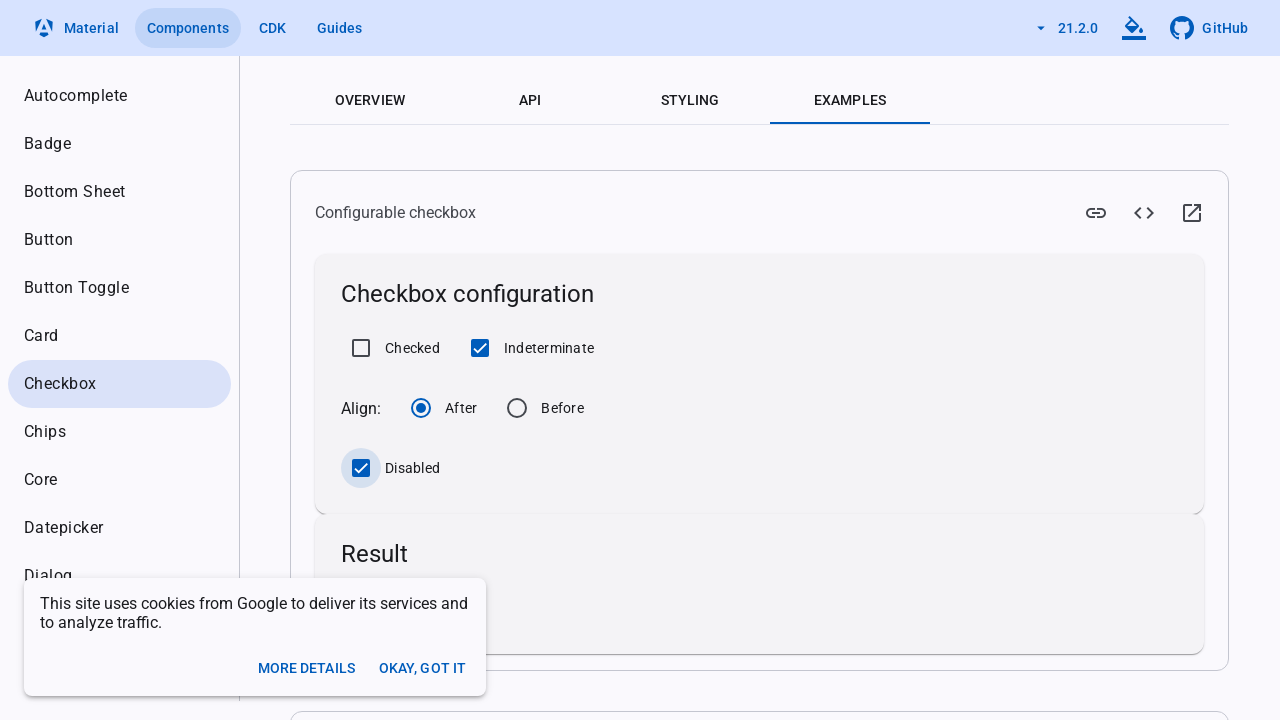

Unchecked first checkbox at (480, 348) on xpath=//input[@id='mat-mdc-checkbox-1-input']
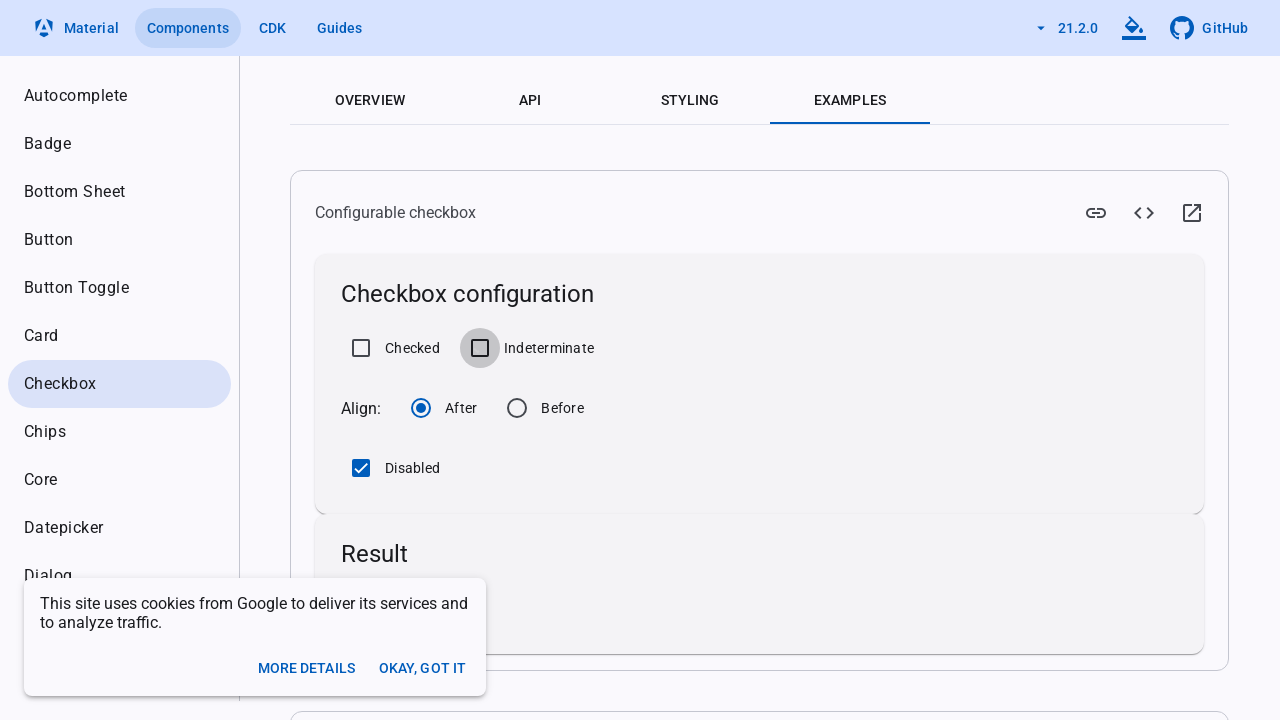

Unchecked second checkbox at (361, 468) on xpath=//input[@id='mat-mdc-checkbox-2-input']
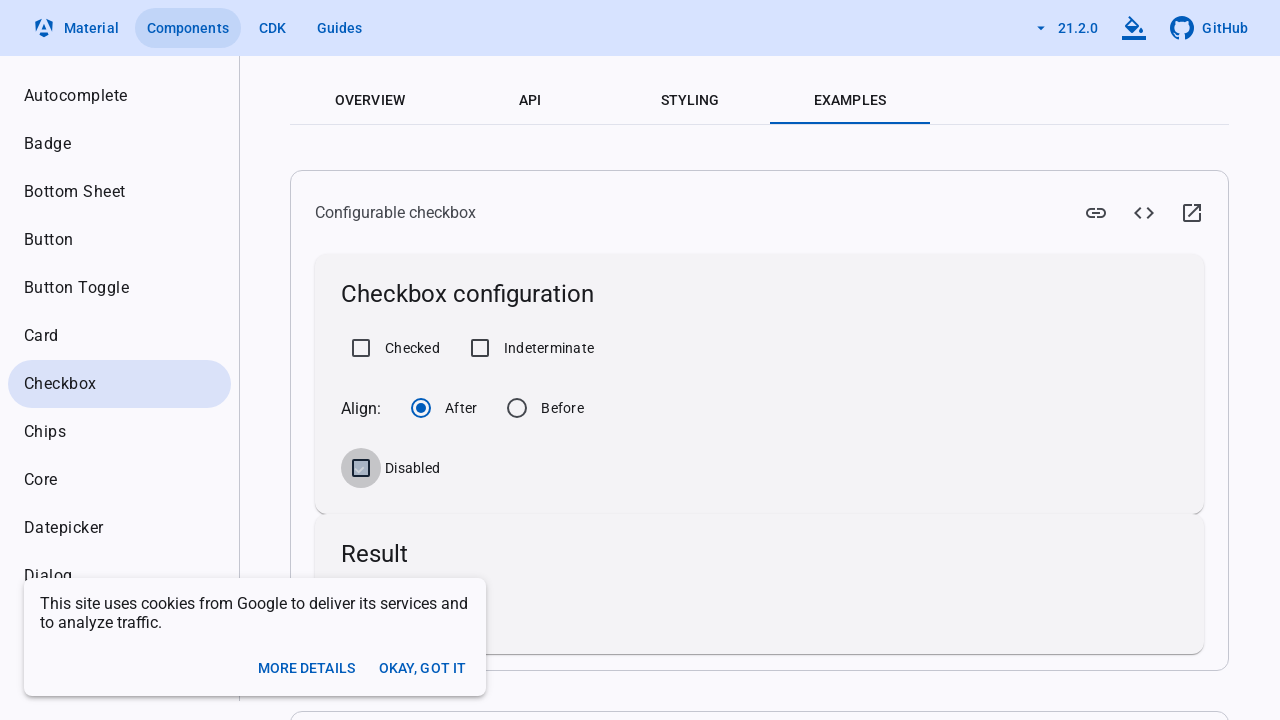

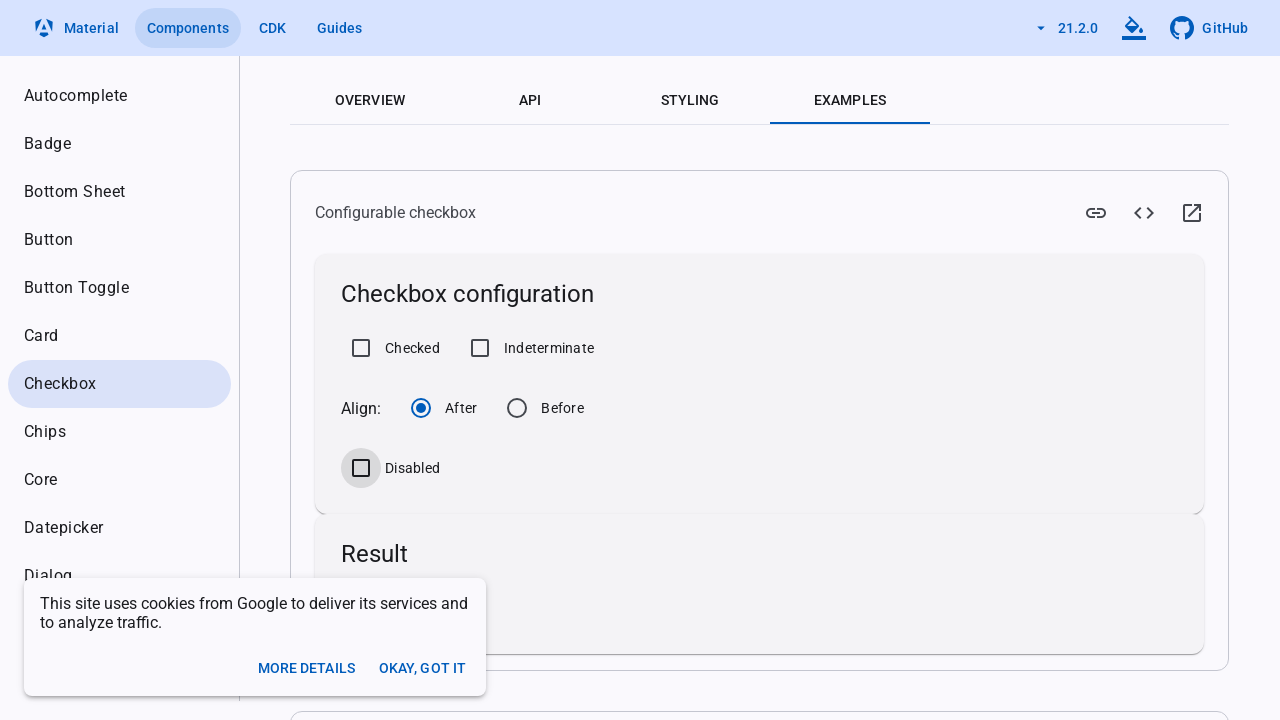